Tests button click functionality on demoqa.com by navigating to the Elements section, then to Buttons page, clicking the "Click Me" button, and verifying the dynamic click message is displayed.

Starting URL: https://demoqa.com

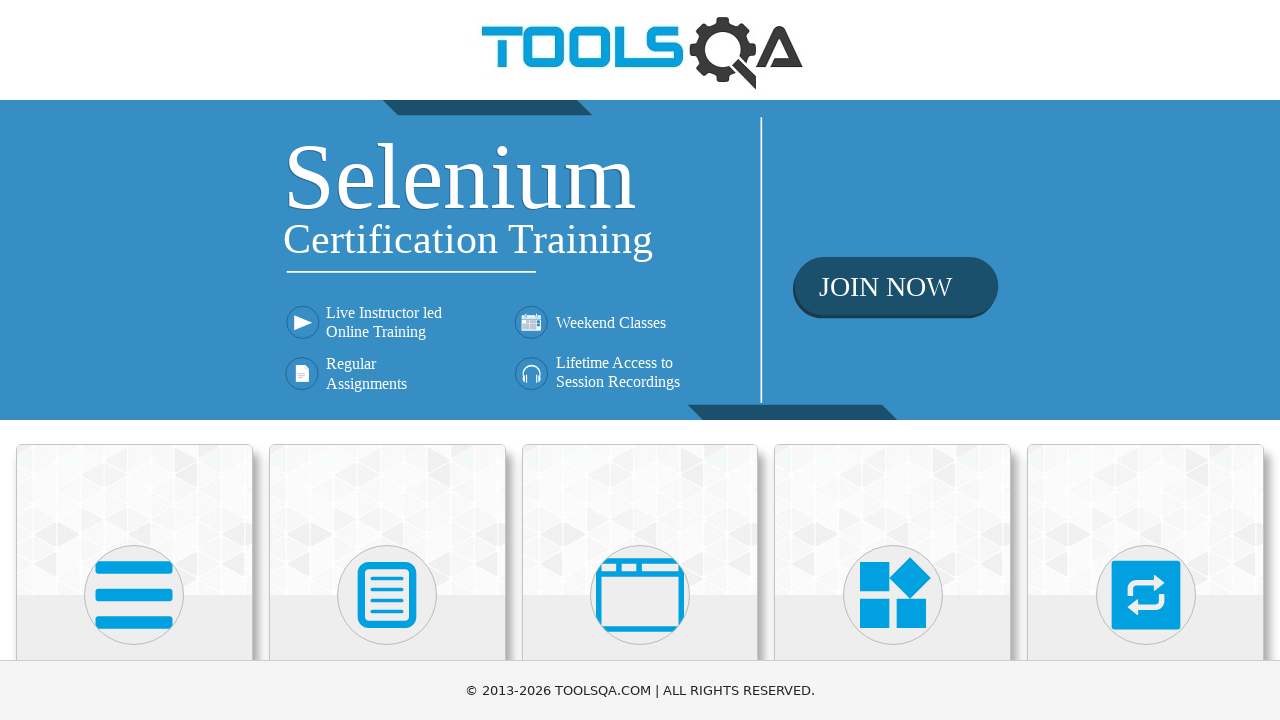

Clicked on Elements section card at (134, 360) on div.card-body
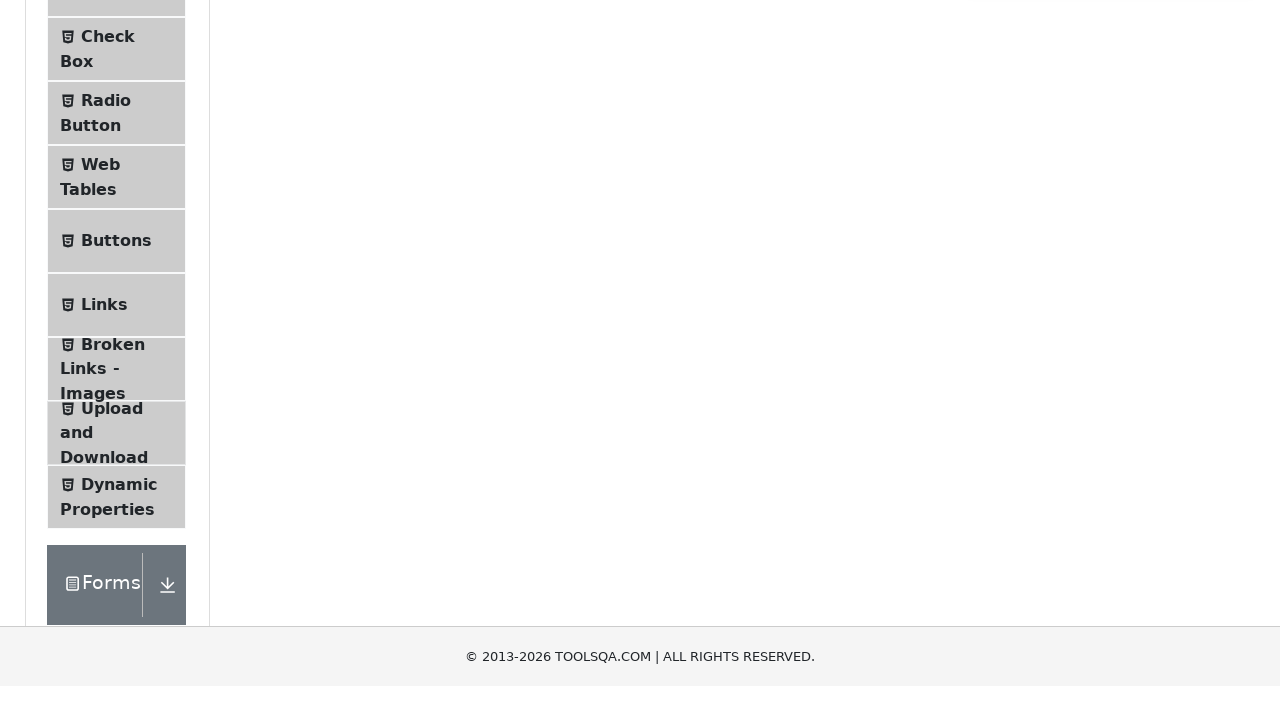

Buttons menu item loaded
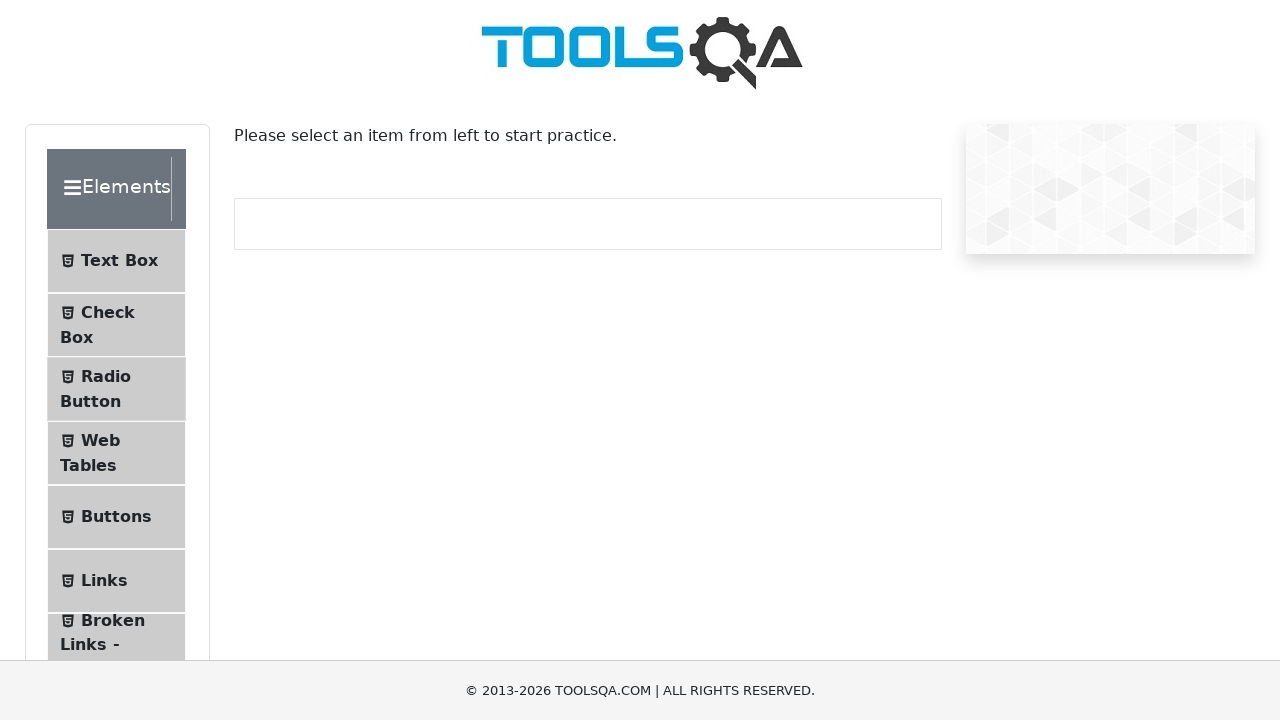

Clicked on Buttons menu item at (116, 517) on xpath=//span[.='Buttons']
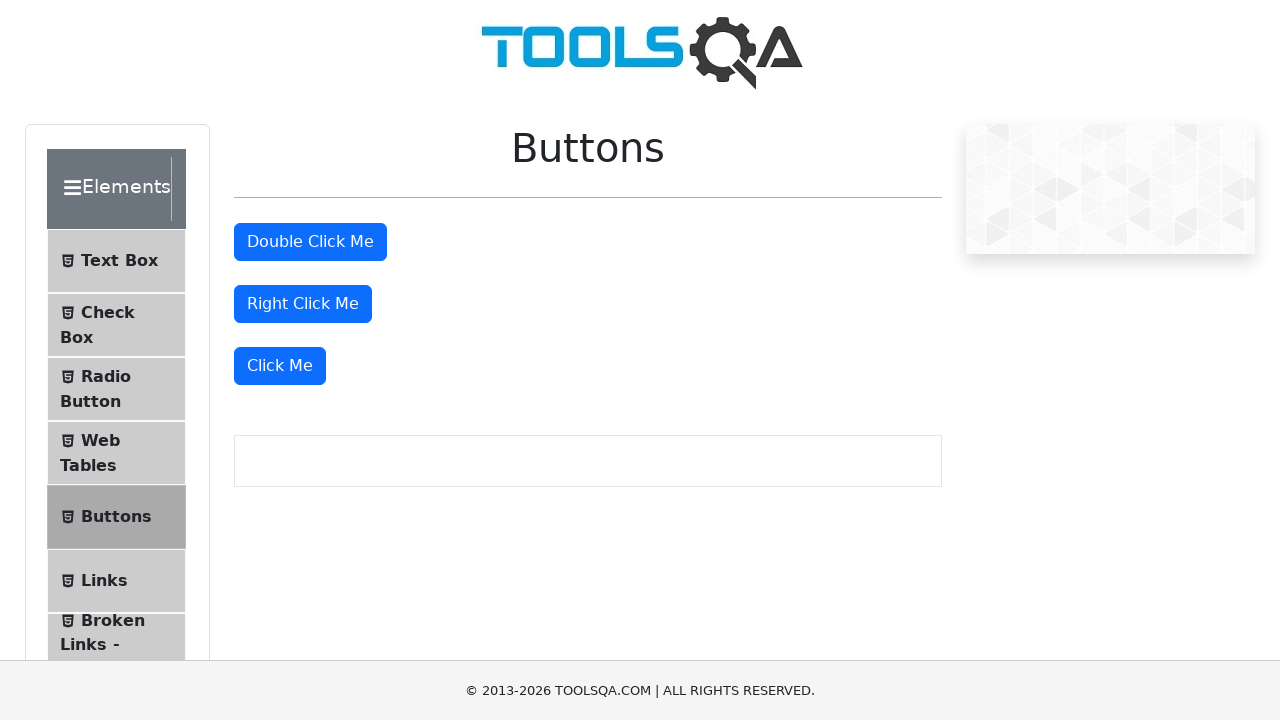

Click Me button loaded on page
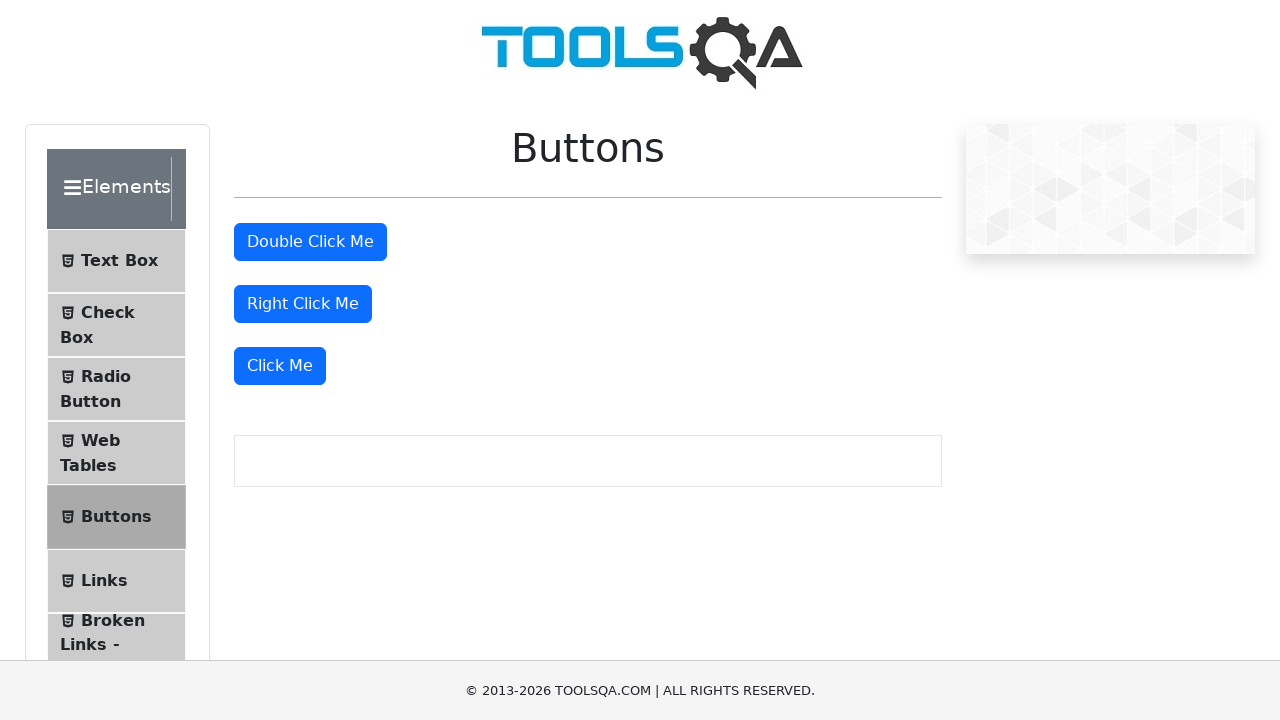

Clicked the Click Me button at (280, 366) on xpath=//button[.='Click Me']
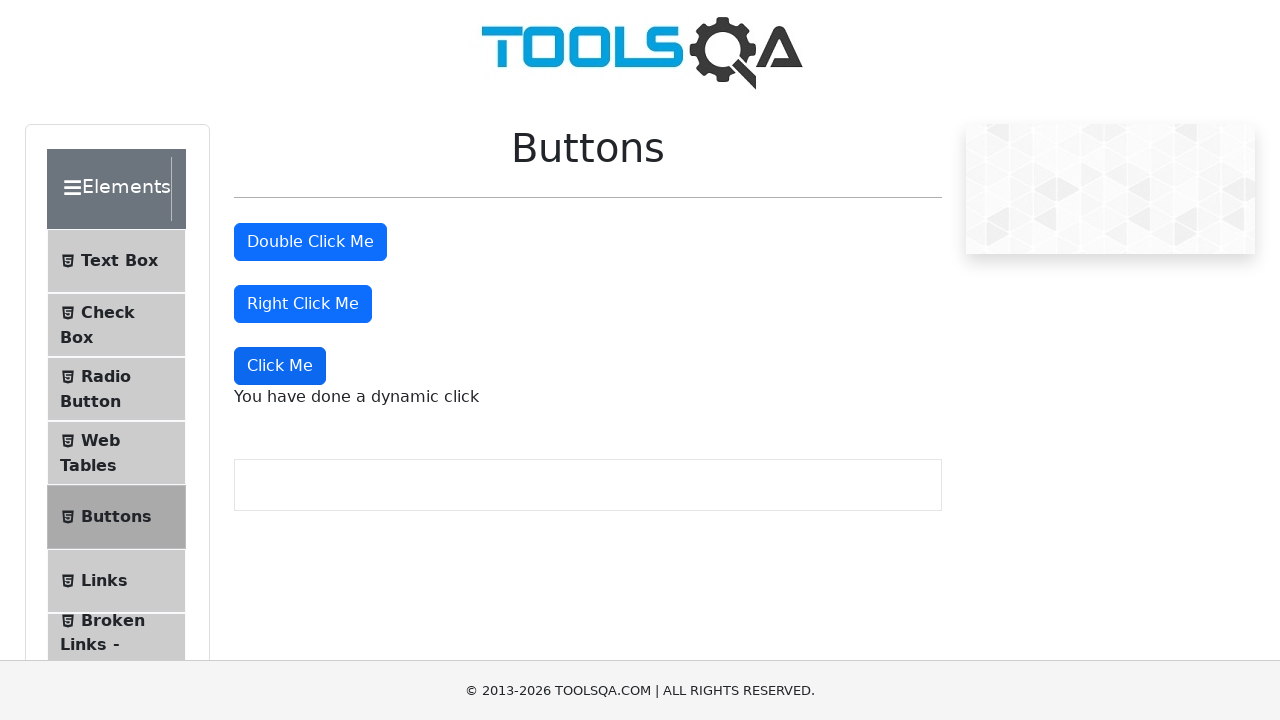

Dynamic click message appeared on page
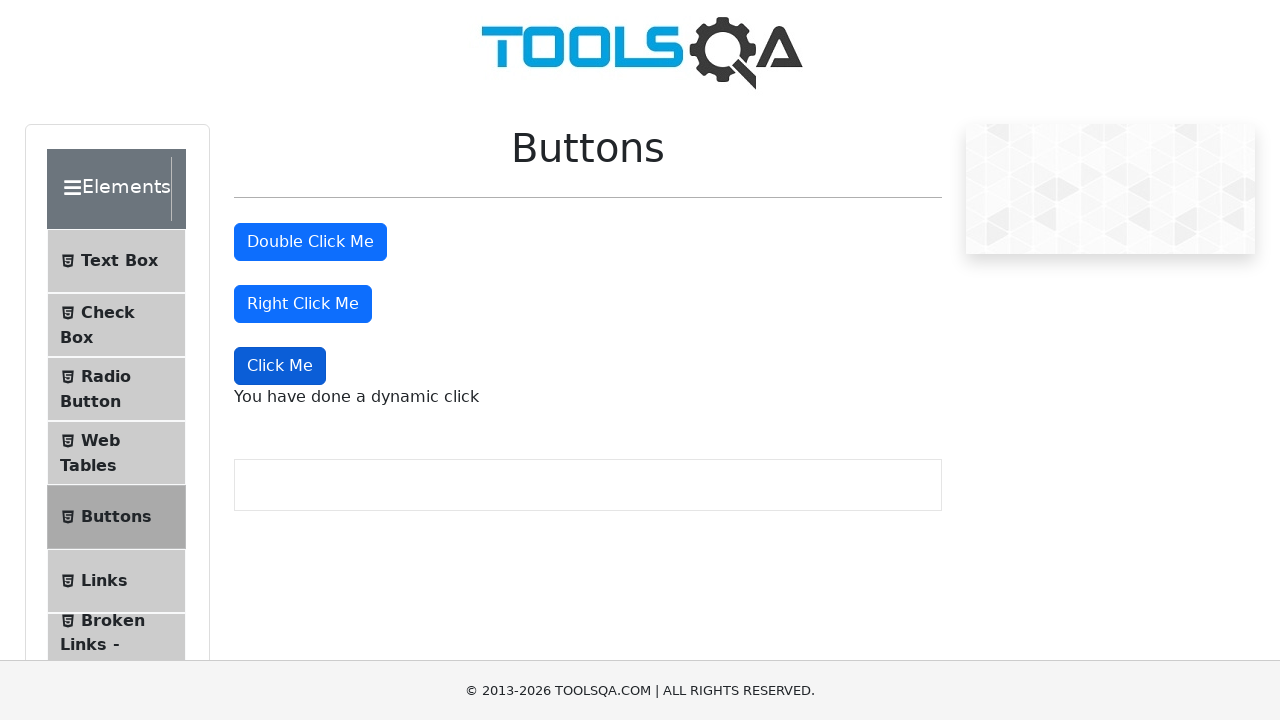

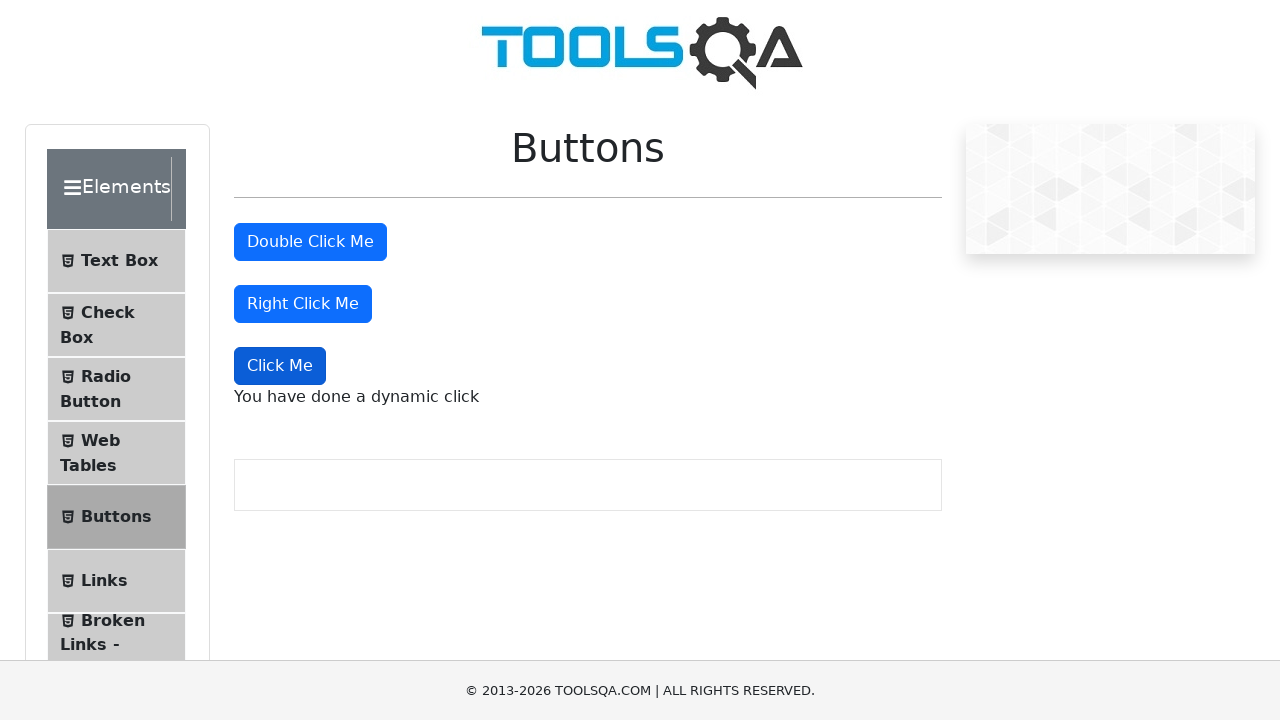